Tests adding todo items to the list by creating two todos and verifying they appear in the list

Starting URL: https://demo.playwright.dev/todomvc

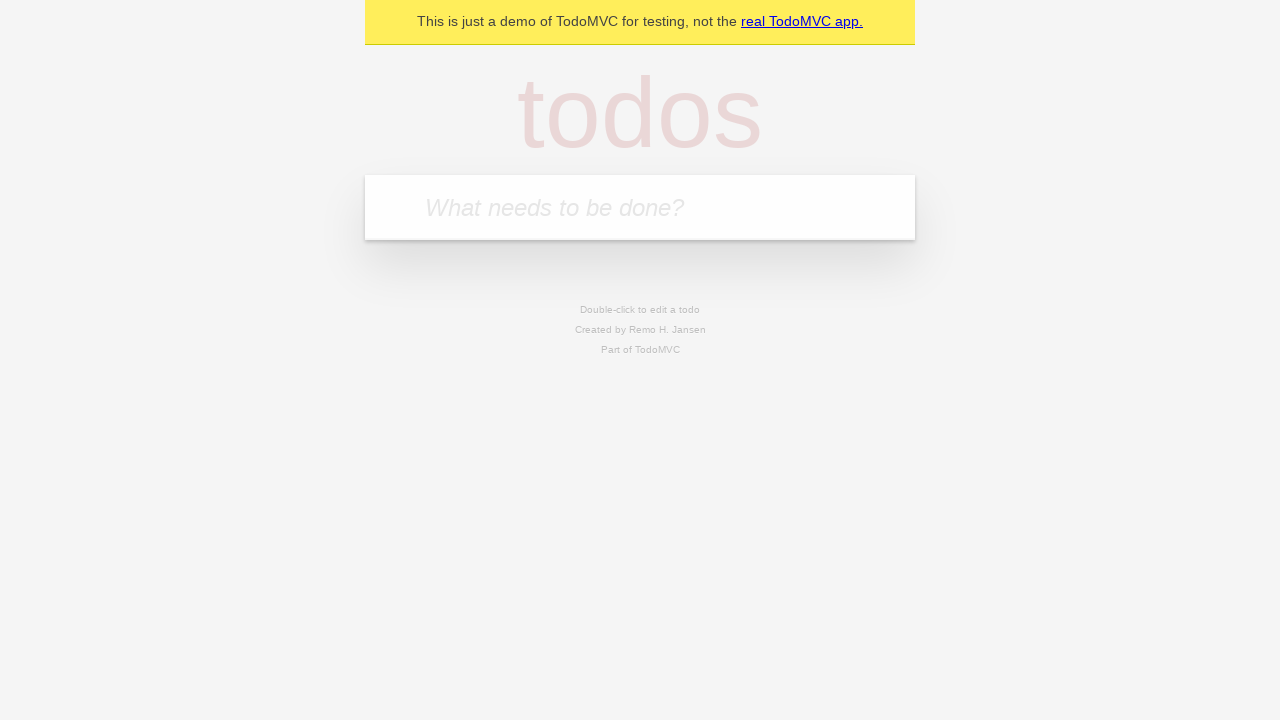

Filled new todo input with 'buy some cheese' on .new-todo
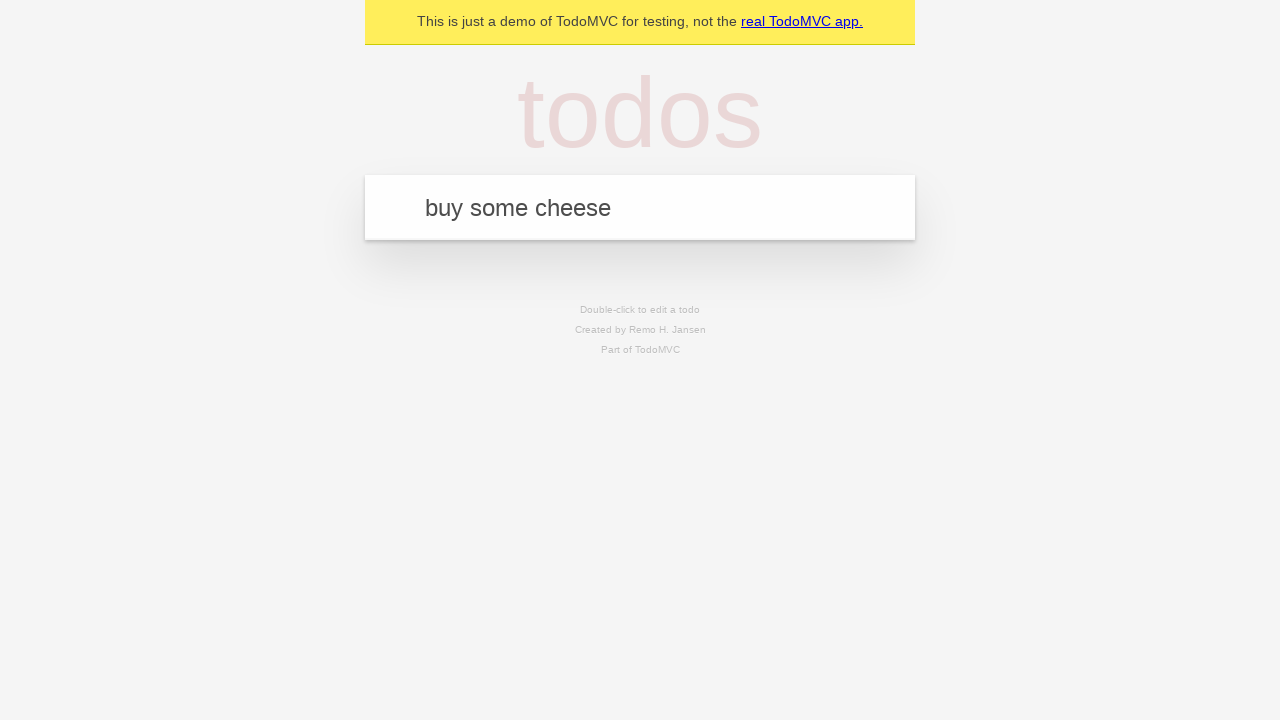

Pressed Enter to create first todo item on .new-todo
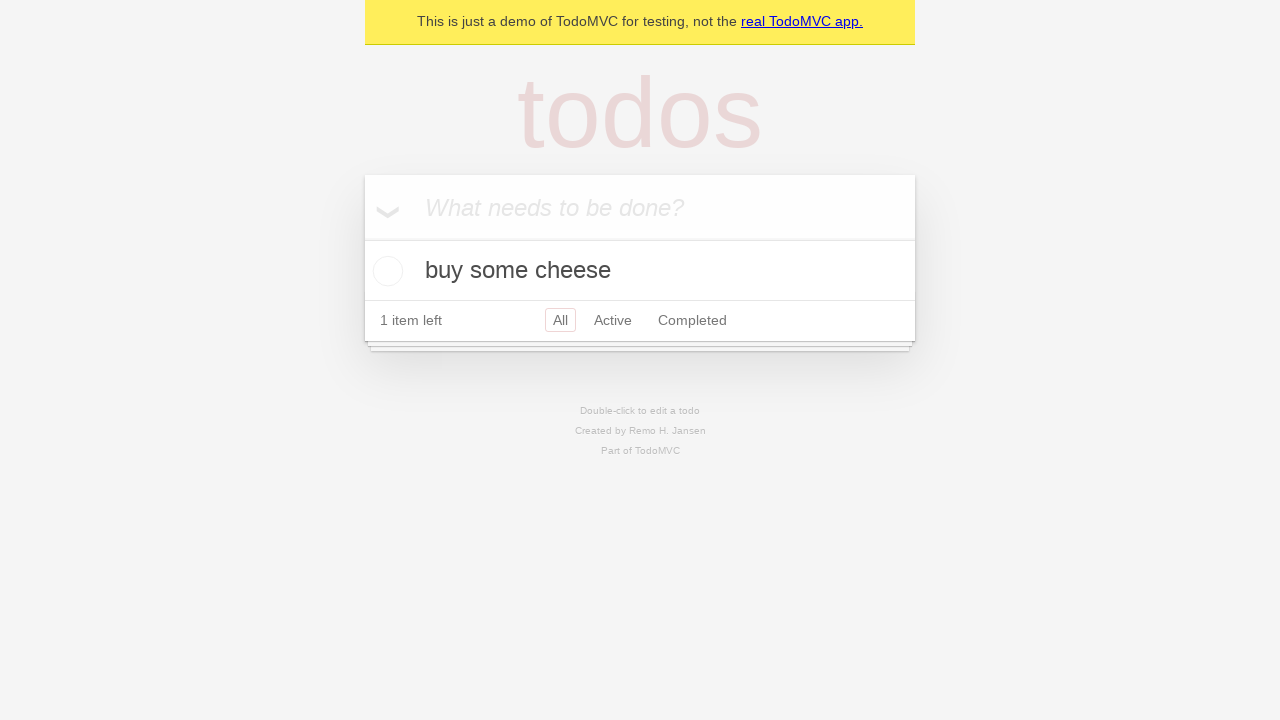

First todo item appeared in the list
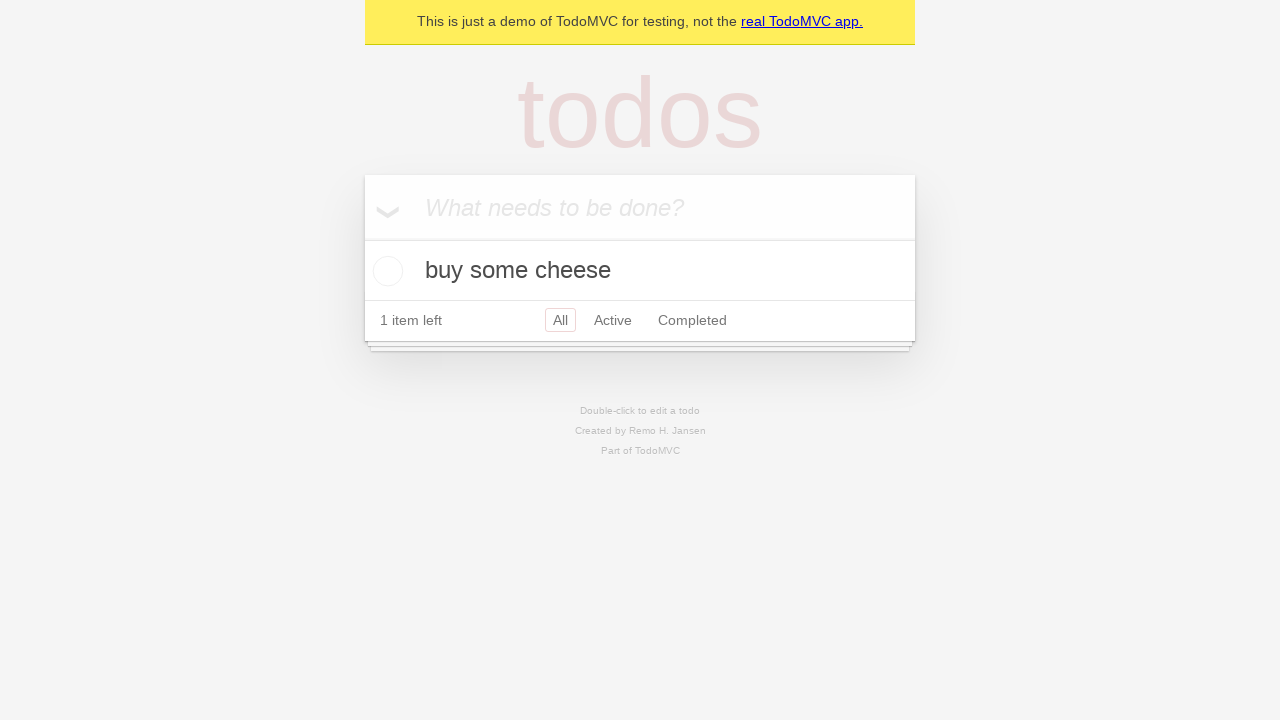

Filled new todo input with 'feed the cat' on .new-todo
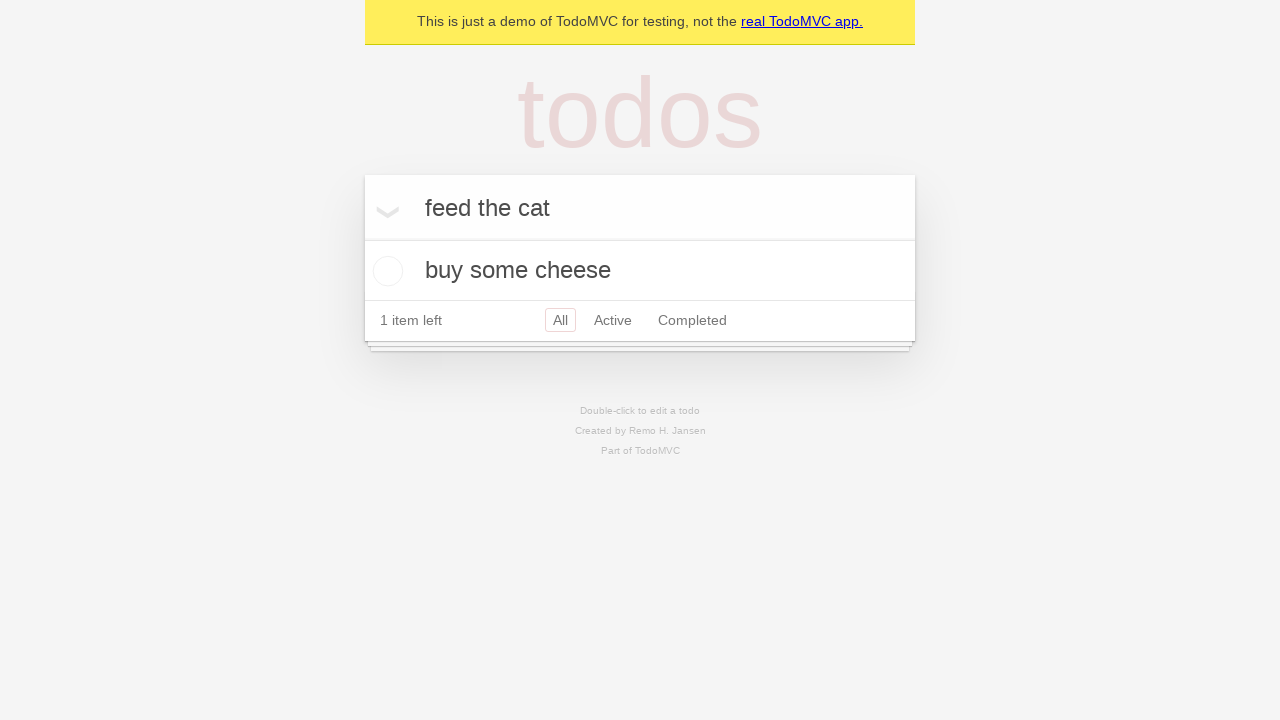

Pressed Enter to create second todo item on .new-todo
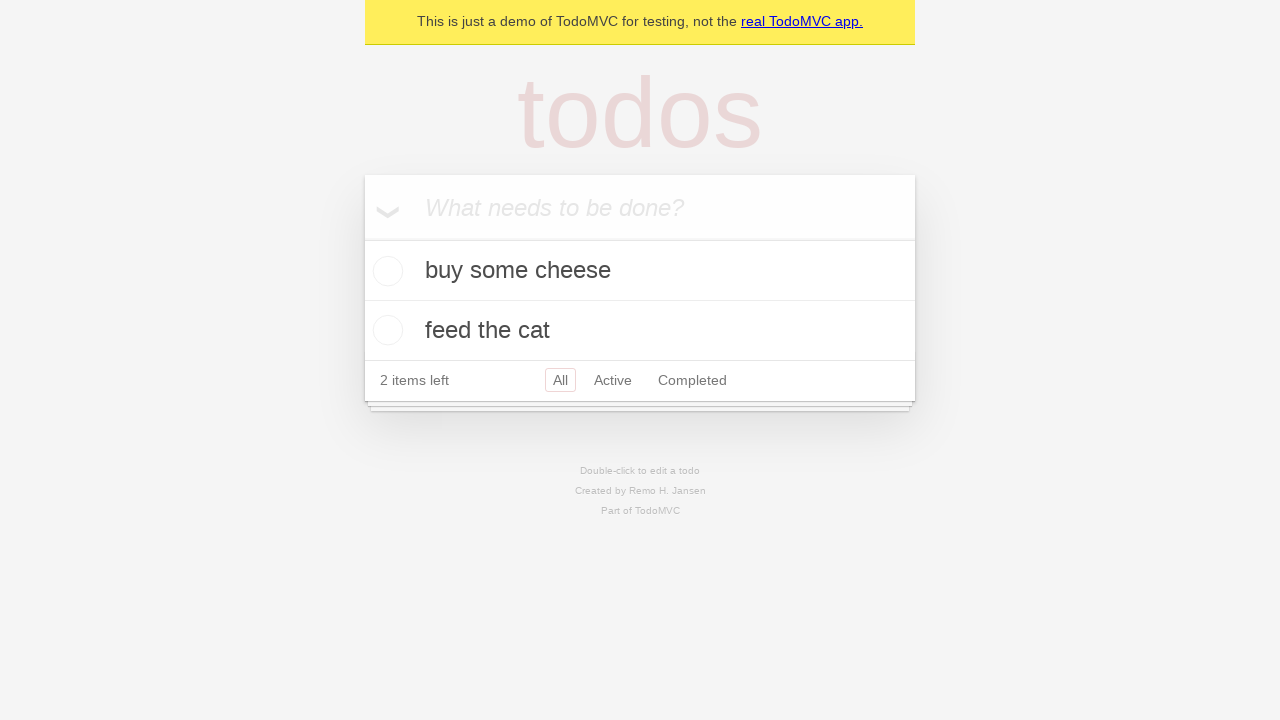

Second todo item appeared in the list
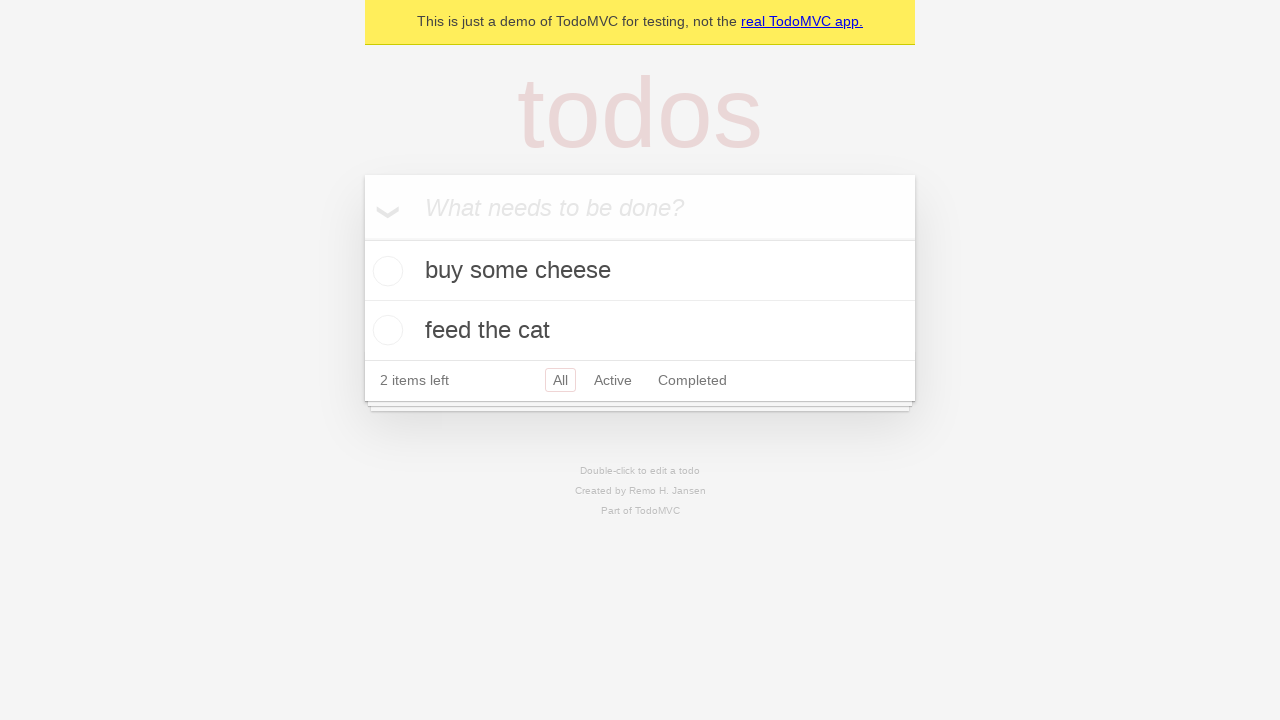

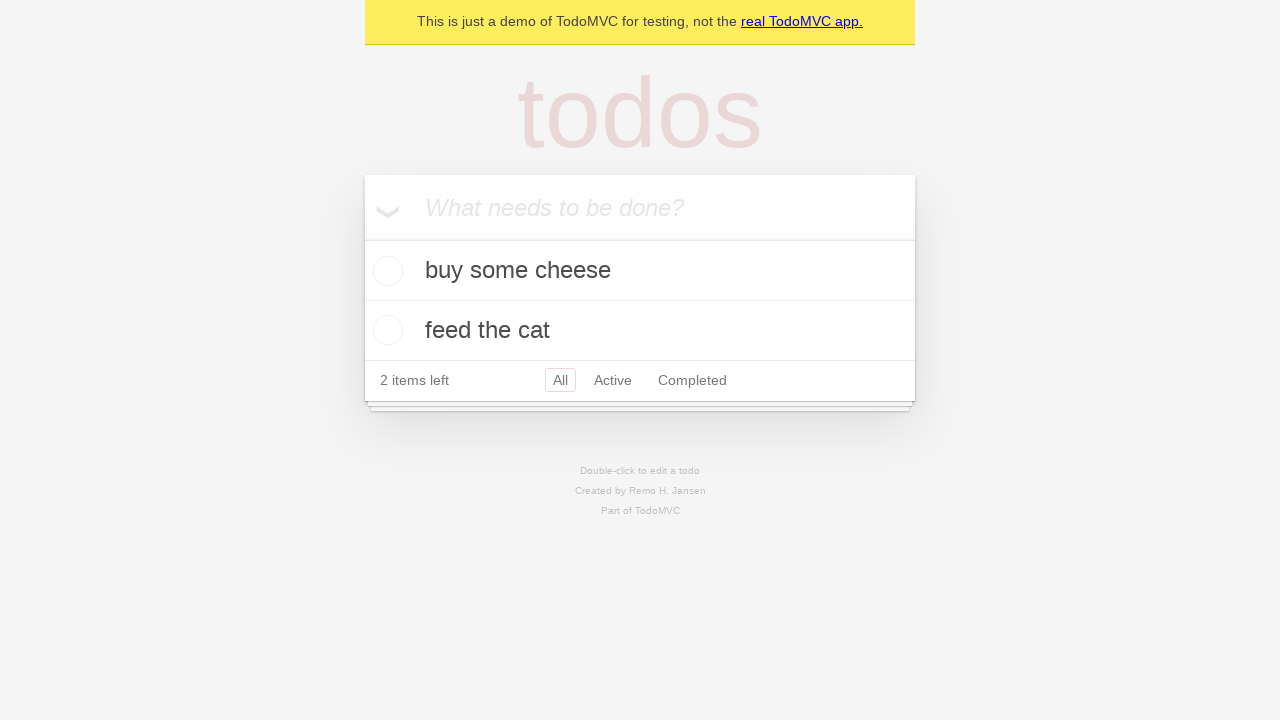